Tests scrolling functionality by navigating to W3Schools homepage and scrolling to the "Code Editor" element using JavaScript scroll into view.

Starting URL: https://www.w3schools.com/

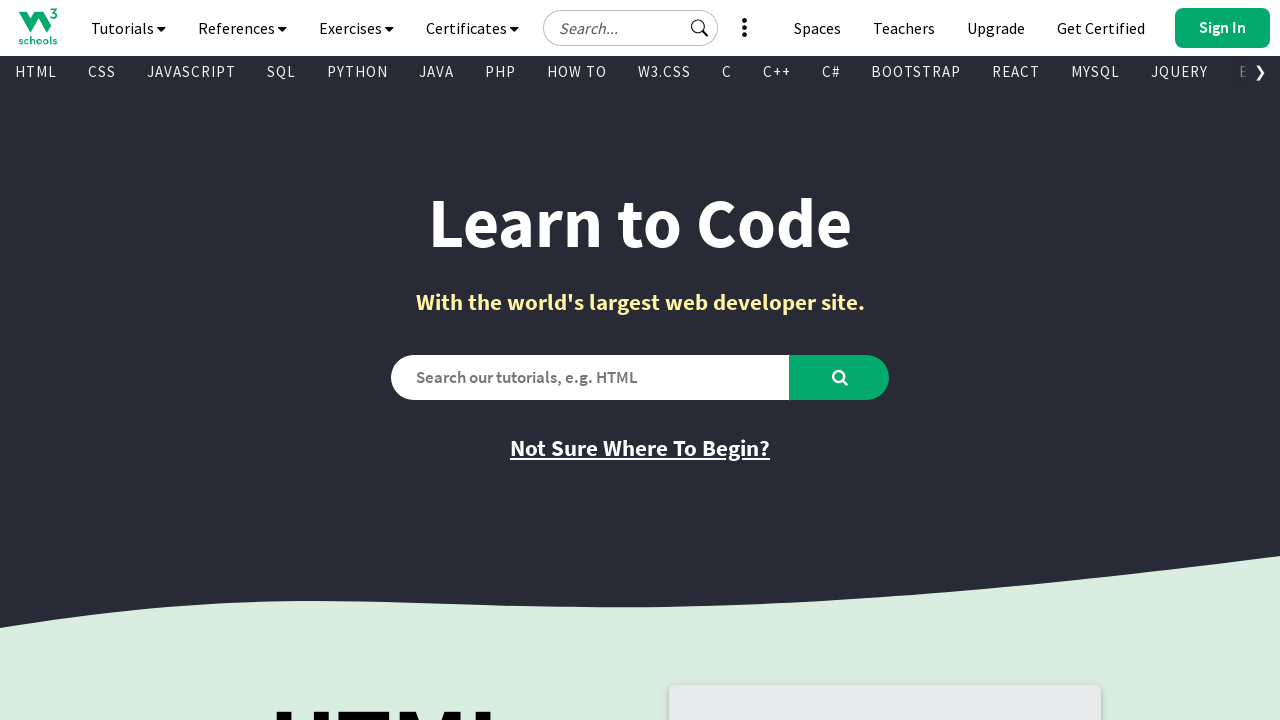

Located the Code Editor heading element
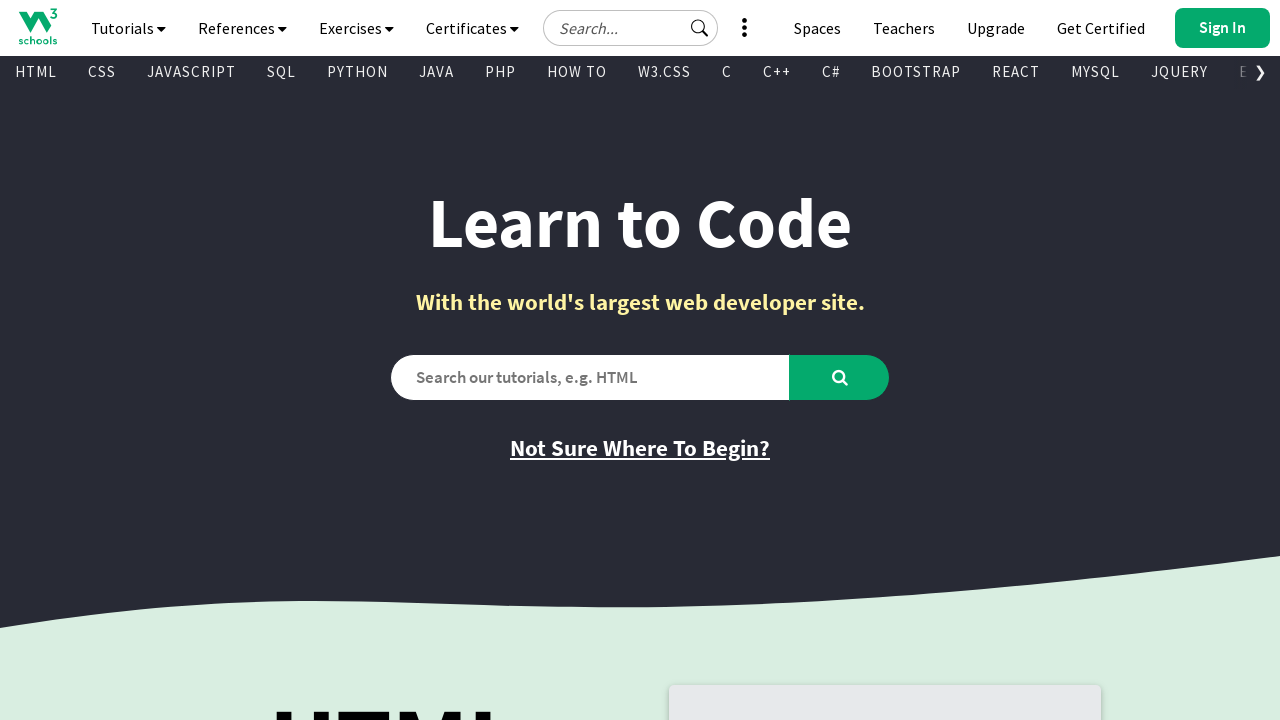

Scrolled Code Editor element into view using JavaScript scroll into view
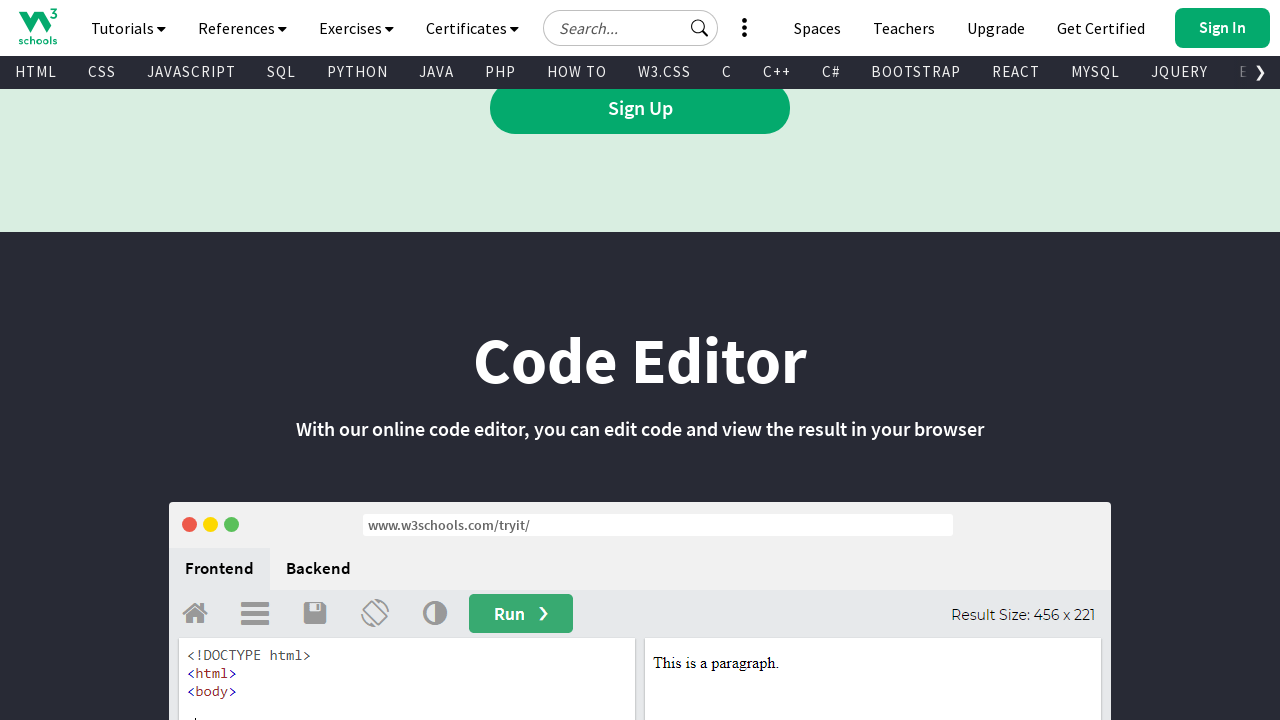

Waited 1 second for scroll animation to complete
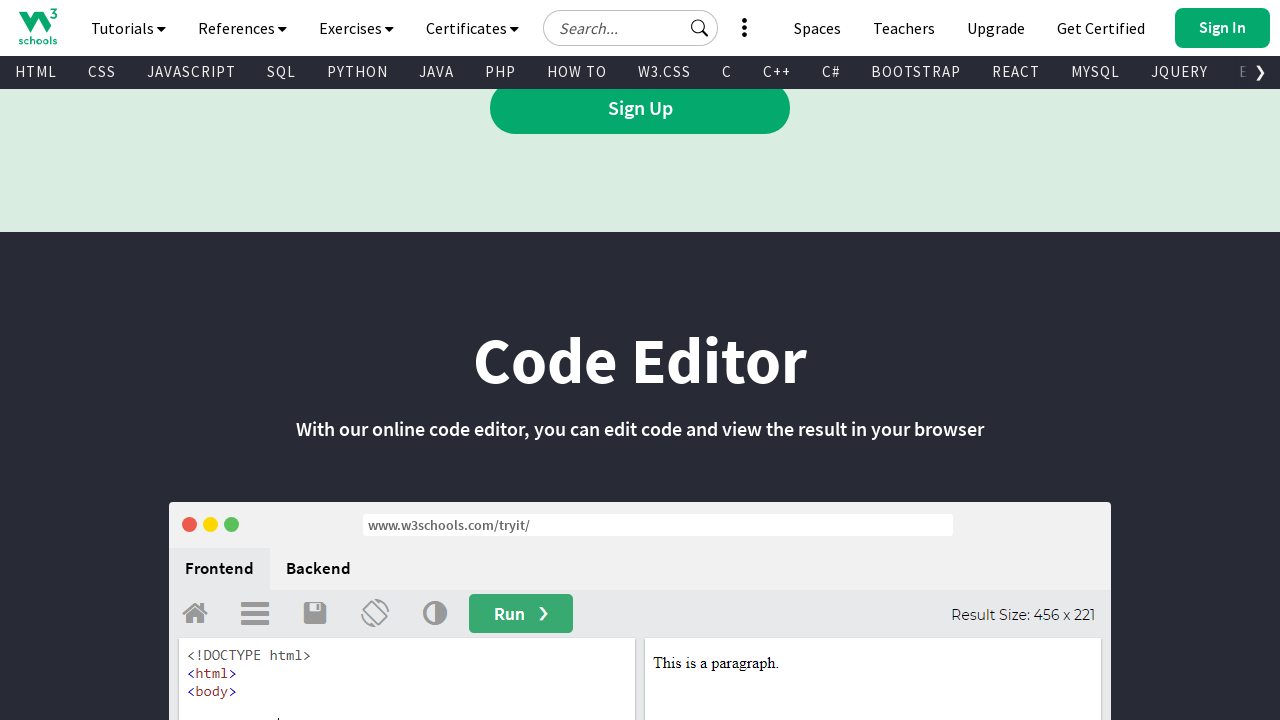

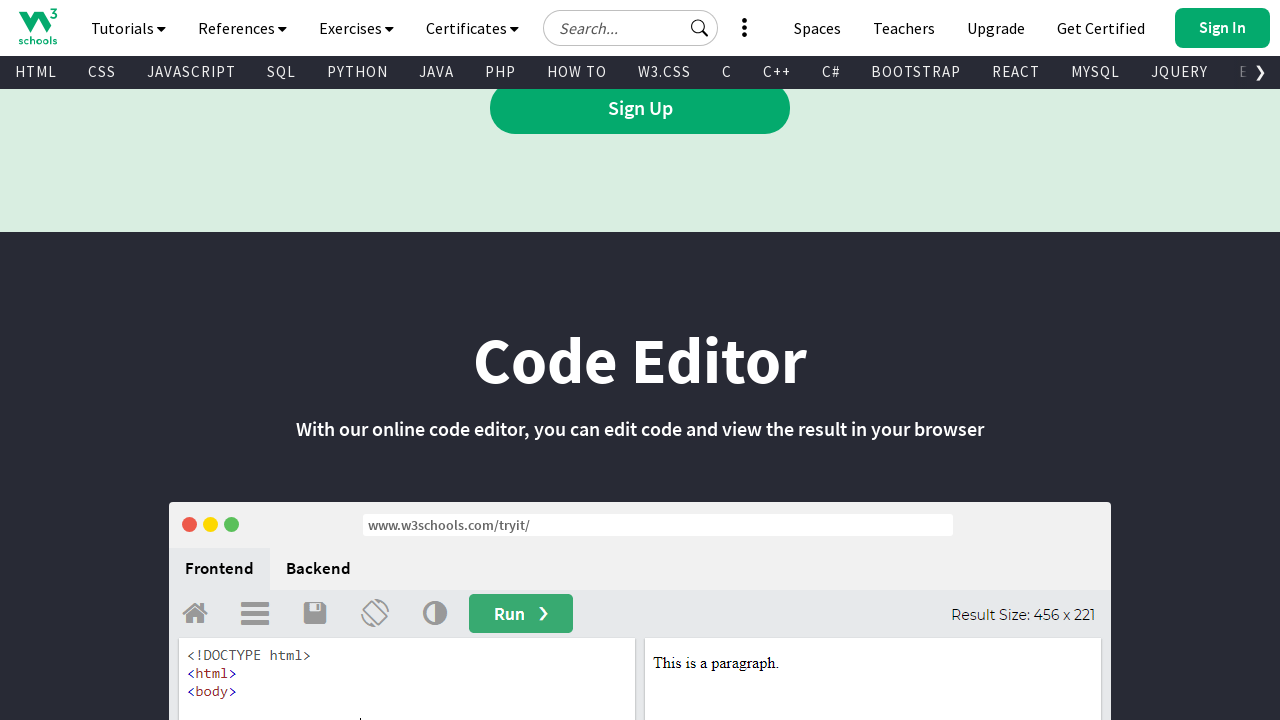